Tests clicking a link using partial link text matching on a test page, specifically clicking a link that contains "up window" in its text.

Starting URL: https://omayo.blogspot.com/

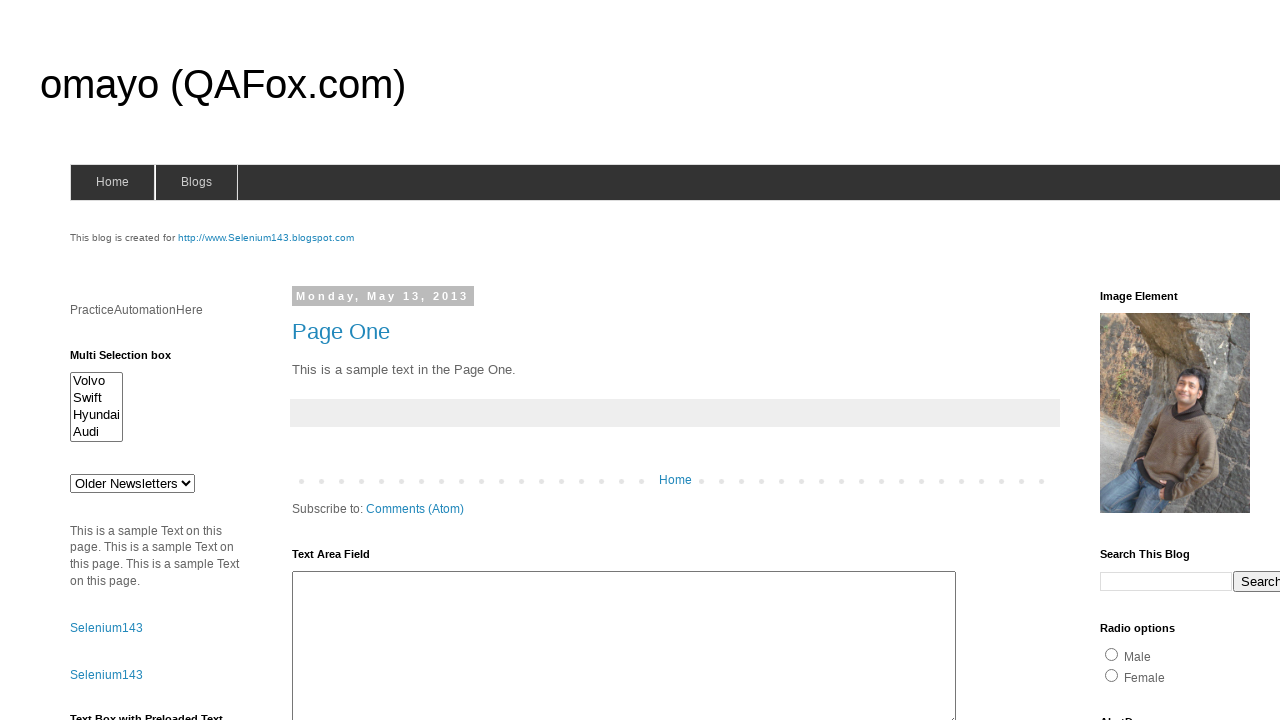

Clicked link containing partial text 'up window' at (132, 360) on a:has-text('up window')
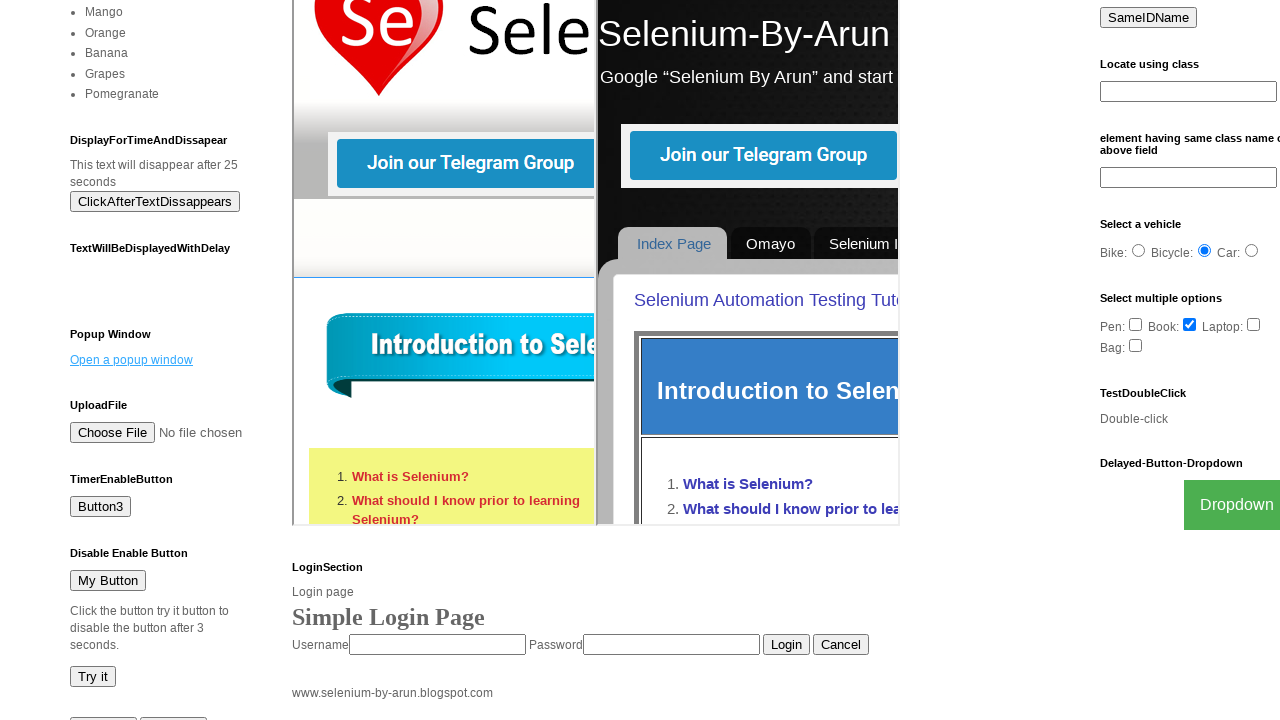

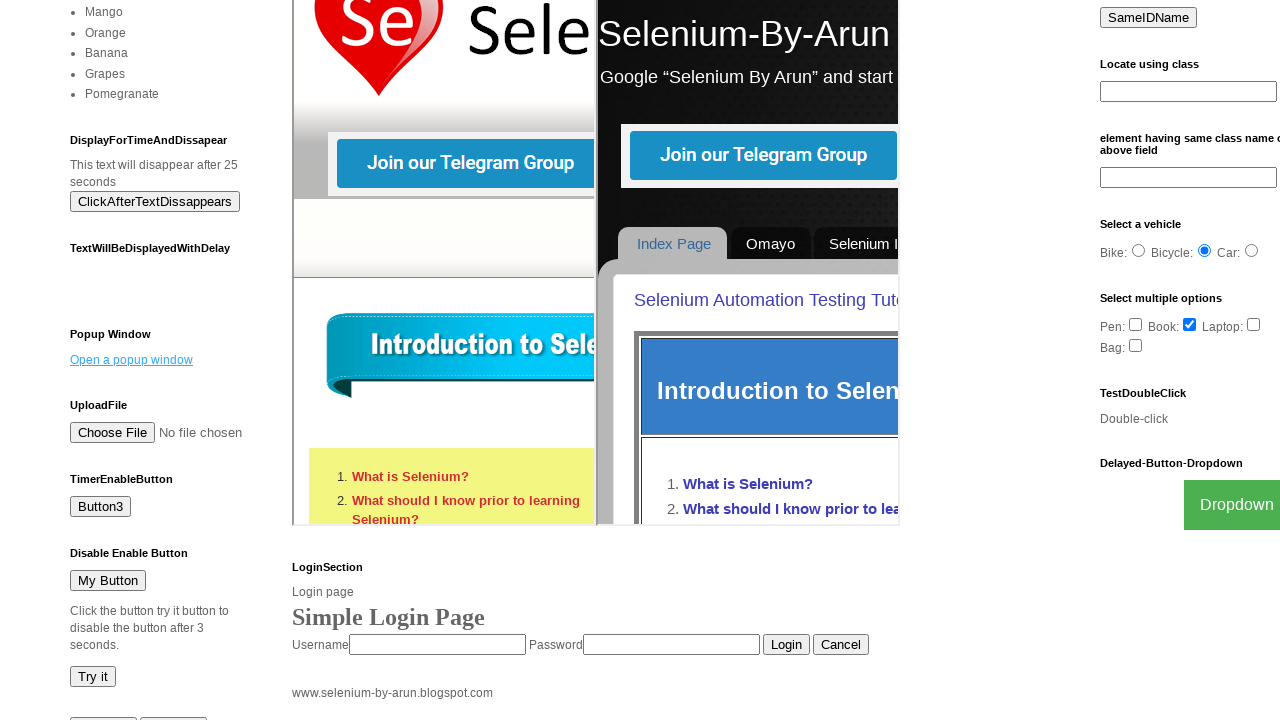